Tests the SpiceJet website's calendar date picker by opening the departure date selector and attempting to select a specific date in October 2025

Starting URL: https://www.spicejet.com/

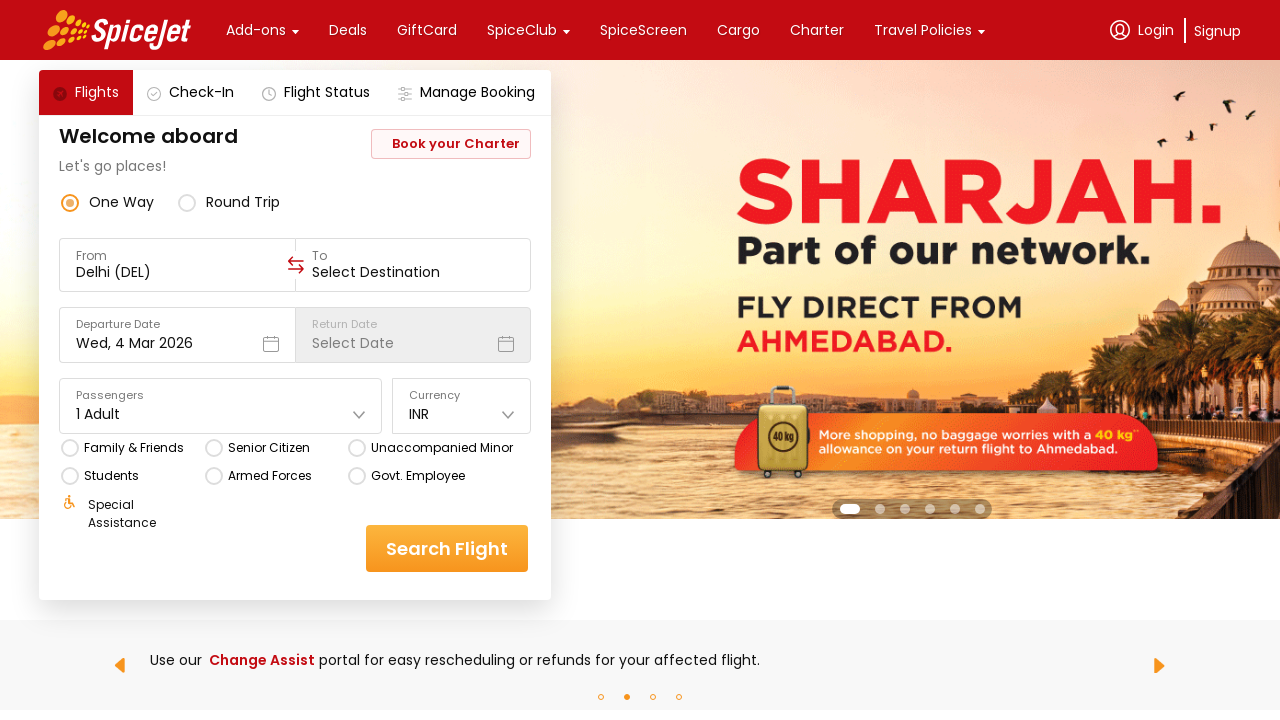

Departure Date field selector is visible
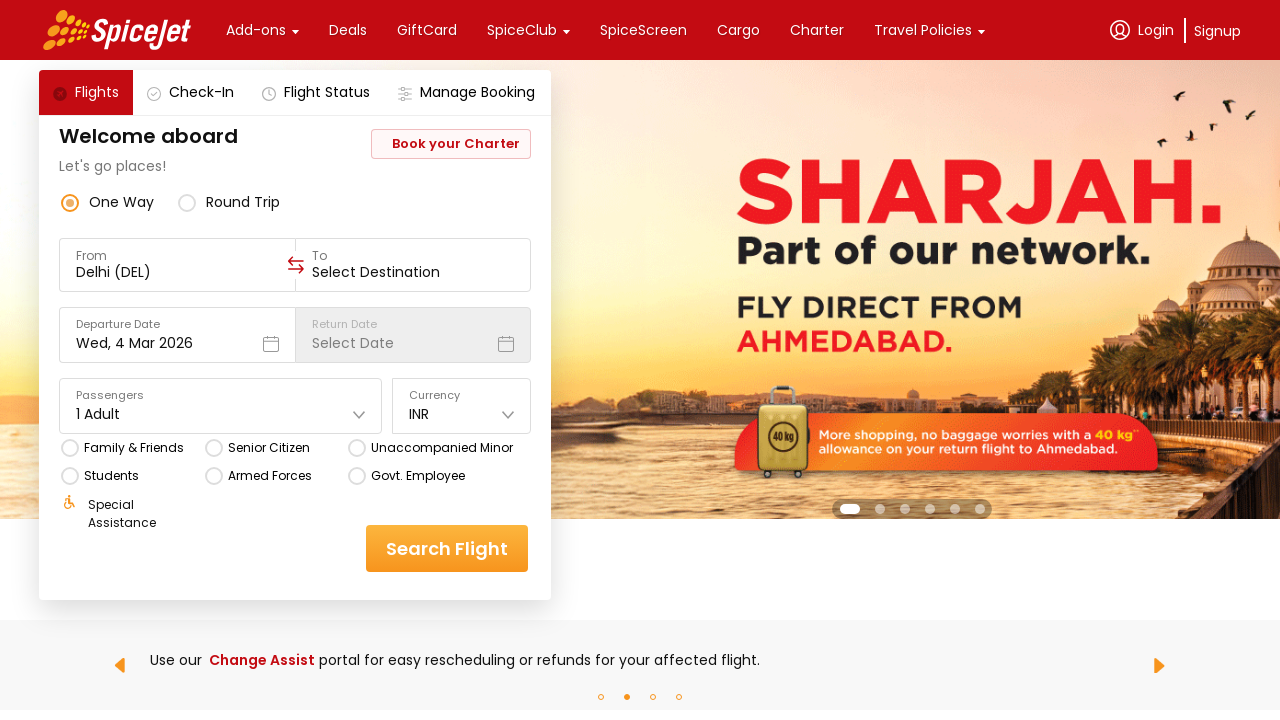

Clicked on Departure Date field to open calendar picker at (177, 324) on xpath=//div[normalize-space()='Departure Date']
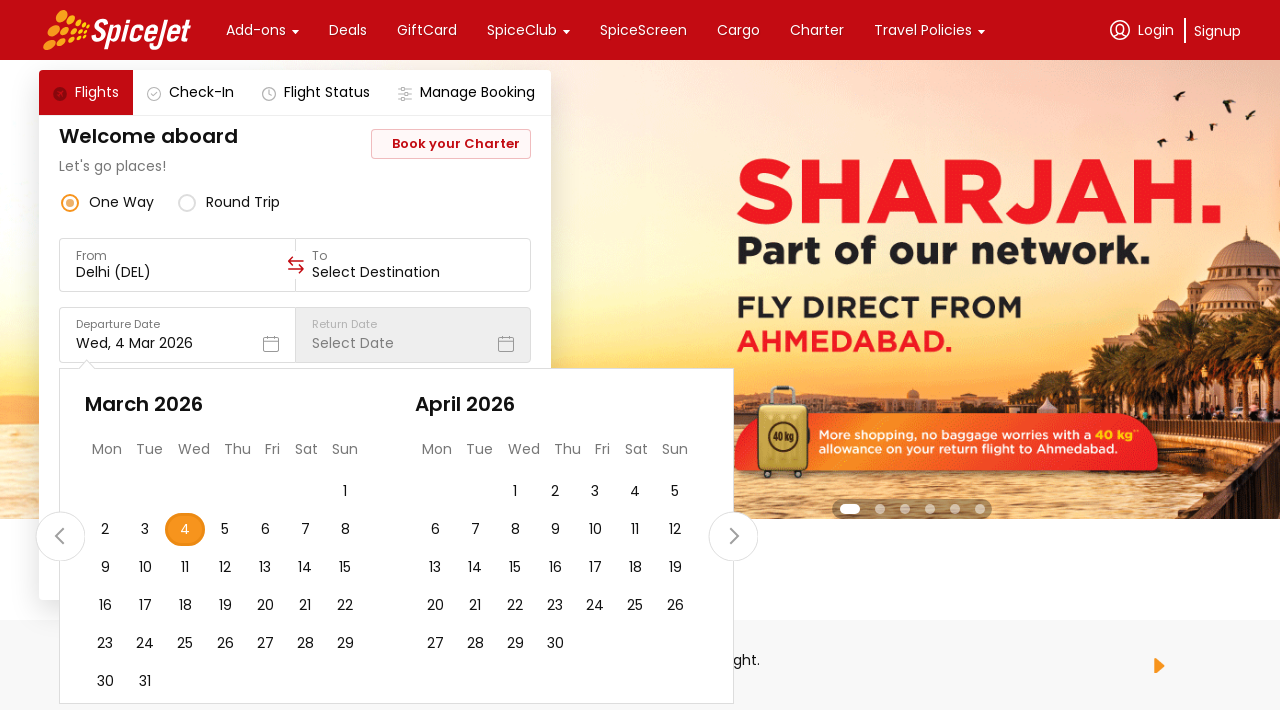

Waited for calendar to load
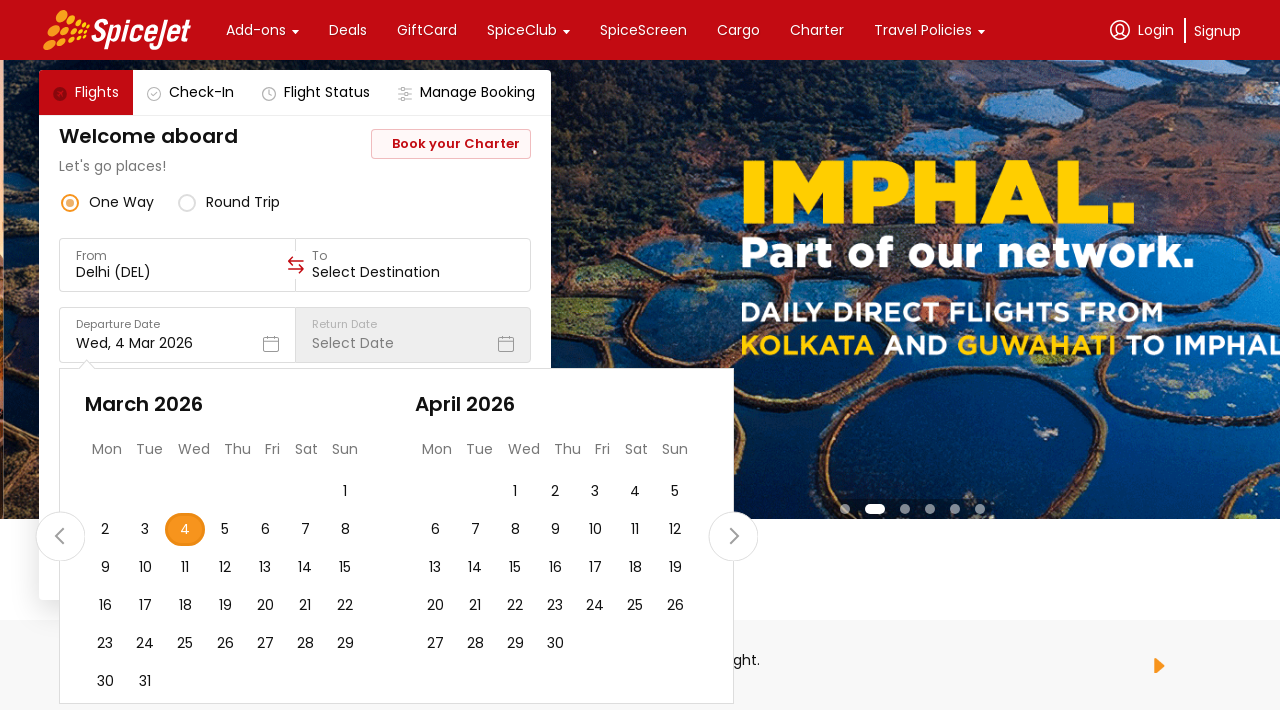

Located all month containers in the calendar
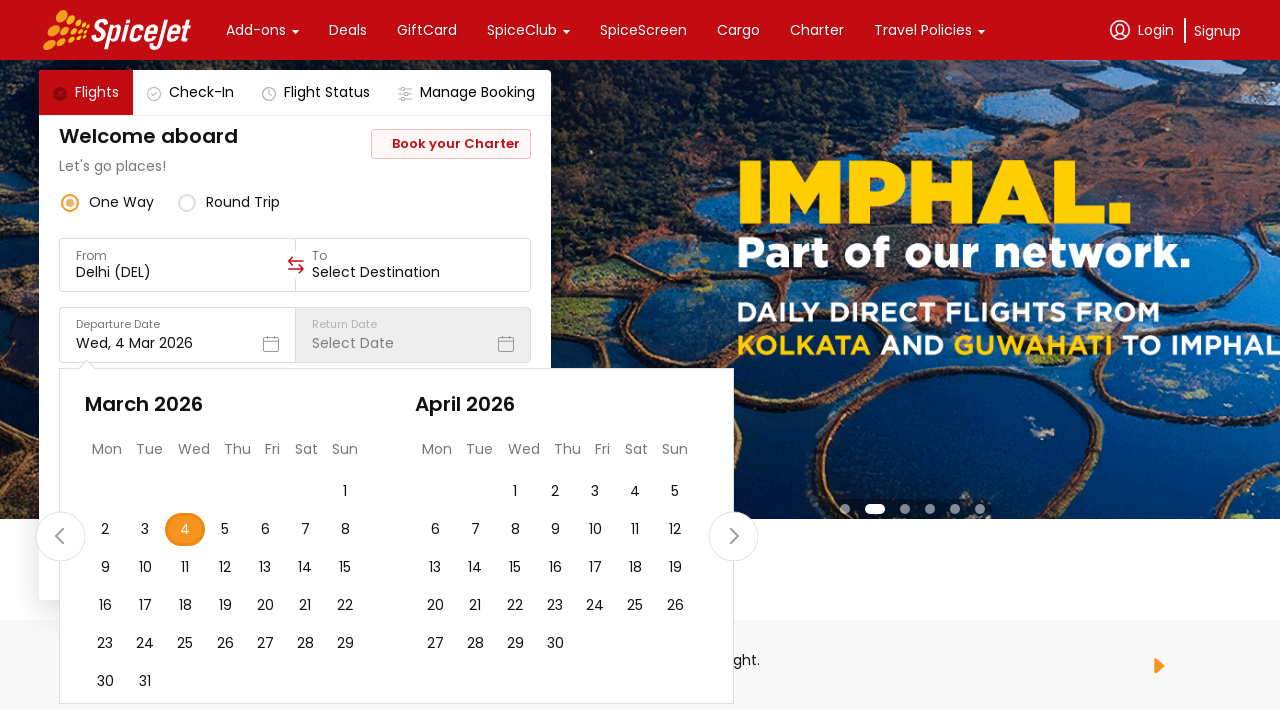

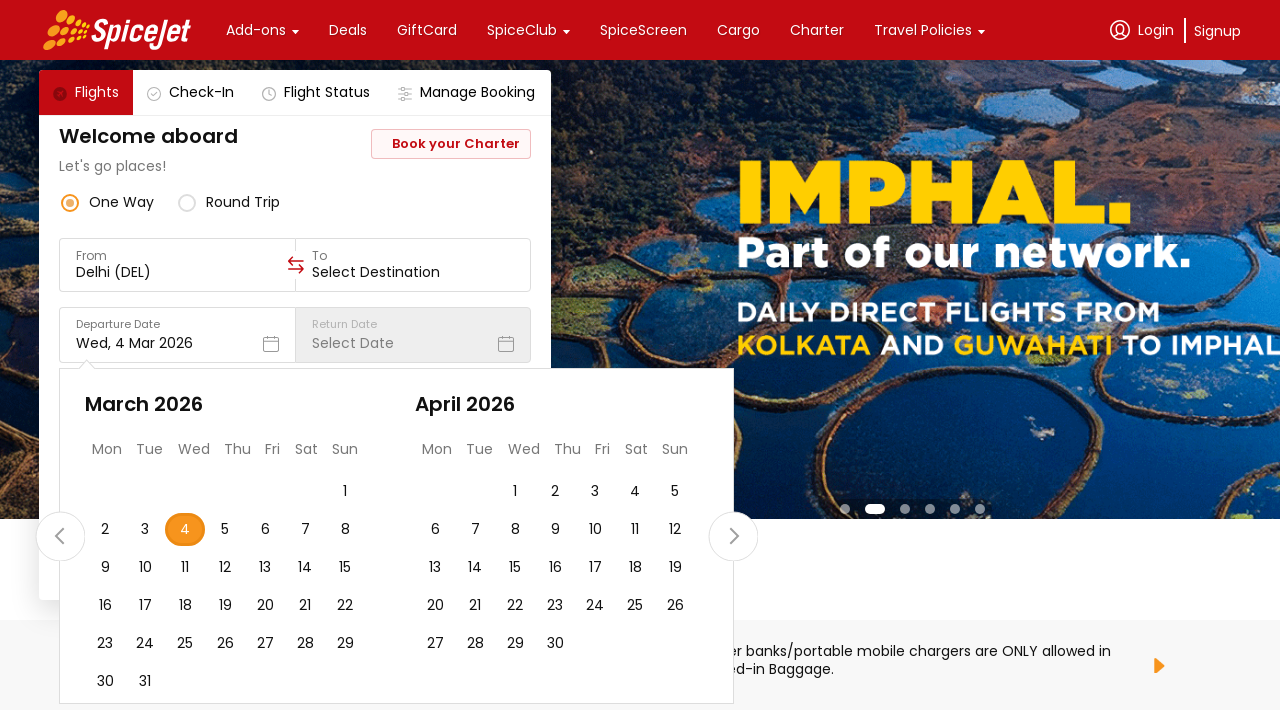